Unchecks the "Start with Lorem ipsum" option and verifies generated paragraphs don't start with "Lorem ipsum"

Starting URL: https://lipsum.com

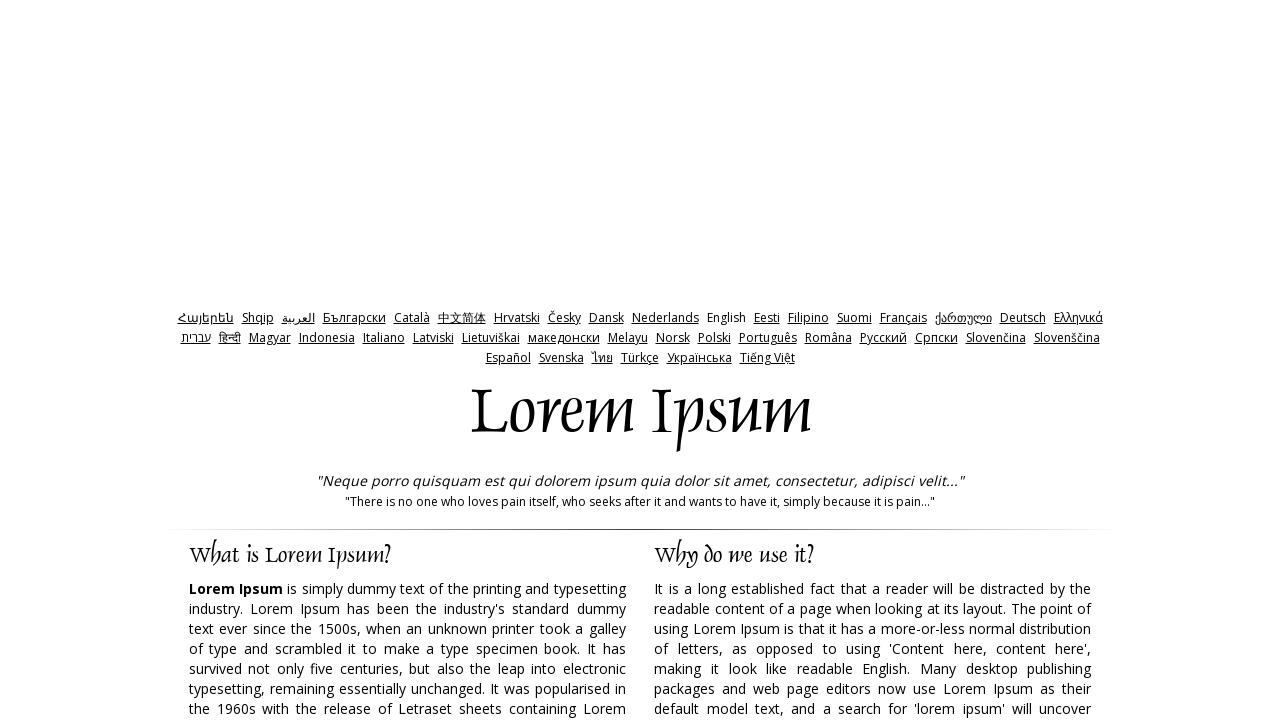

Unchecked 'Start with Lorem ipsum' checkbox at (859, 361) on xpath=//input[@id='start']
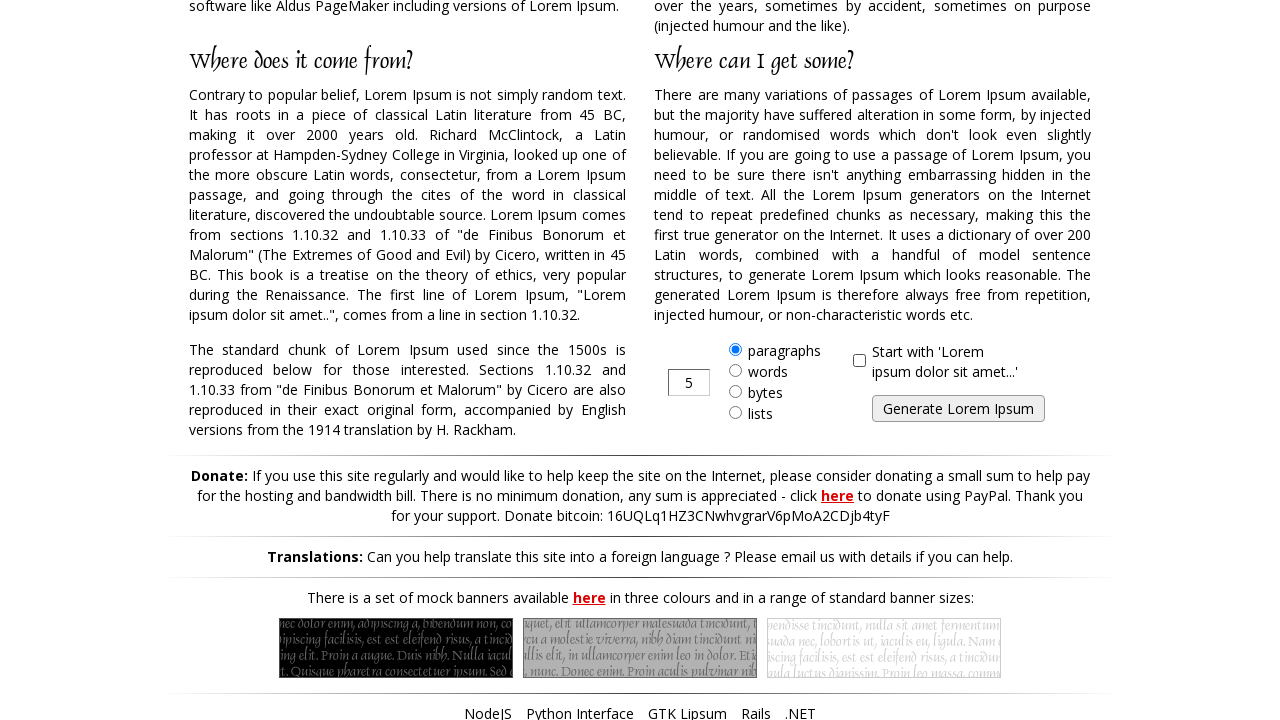

Clicked generate button to create Lorem Ipsum text at (958, 409) on xpath=//input[@id='generate']
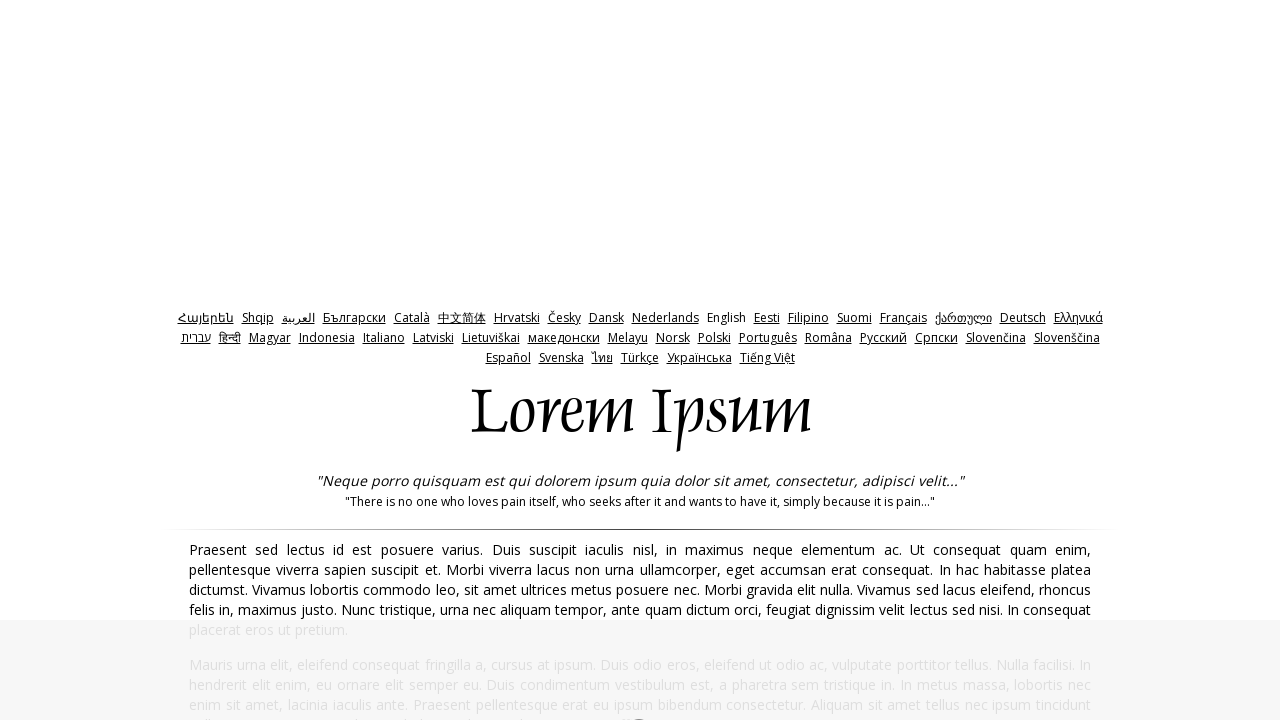

Waited for network to be idle and results to load
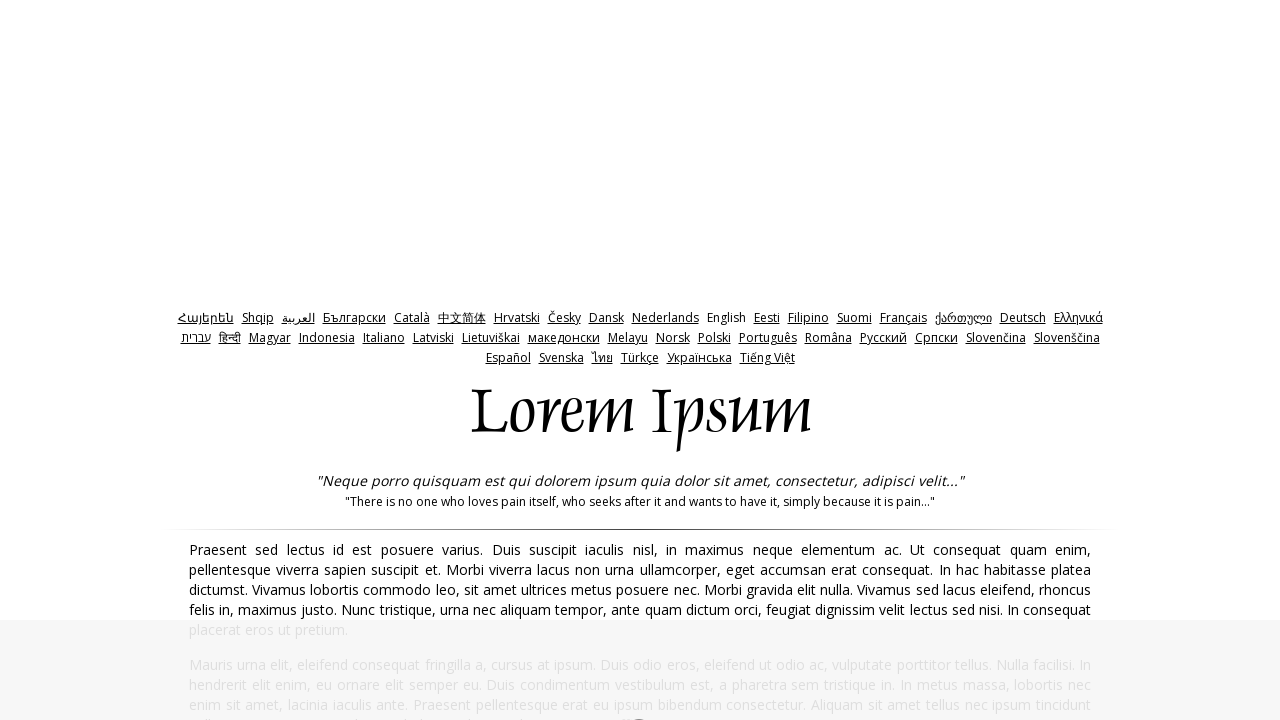

Retrieved 5 generated paragraphs
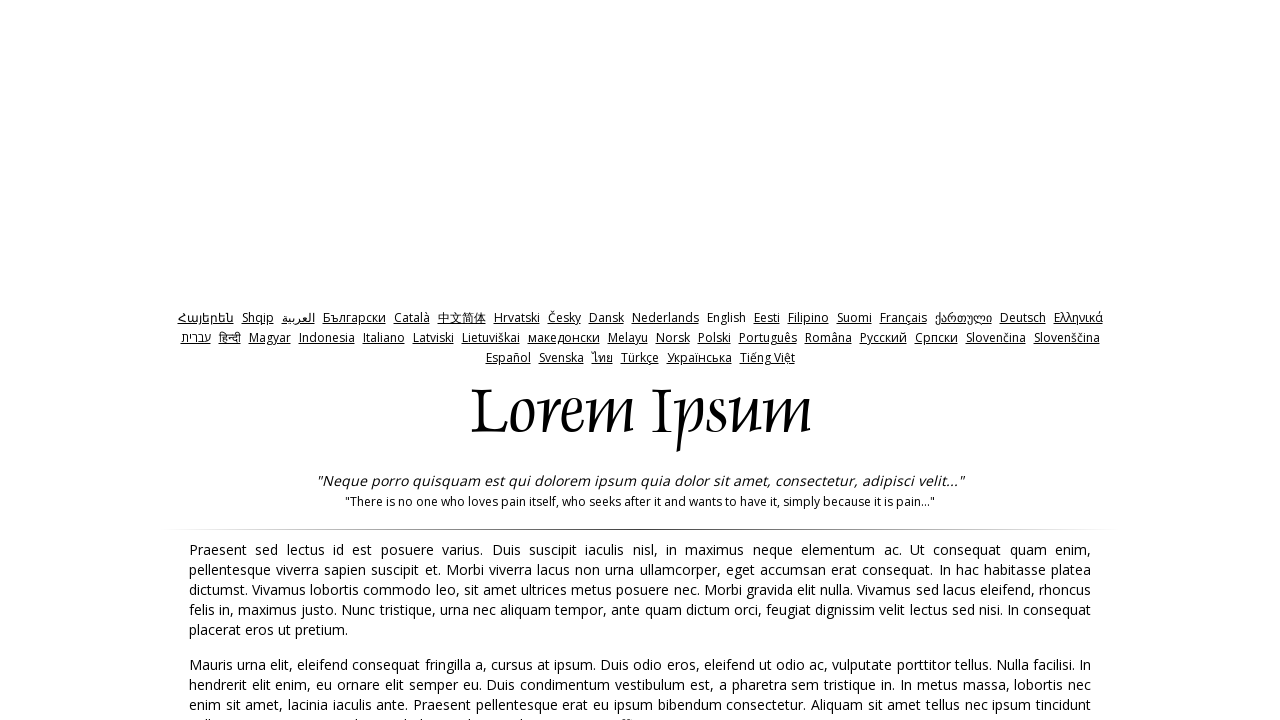

Verified paragraph 1 does not start with 'Lorem ipsum'
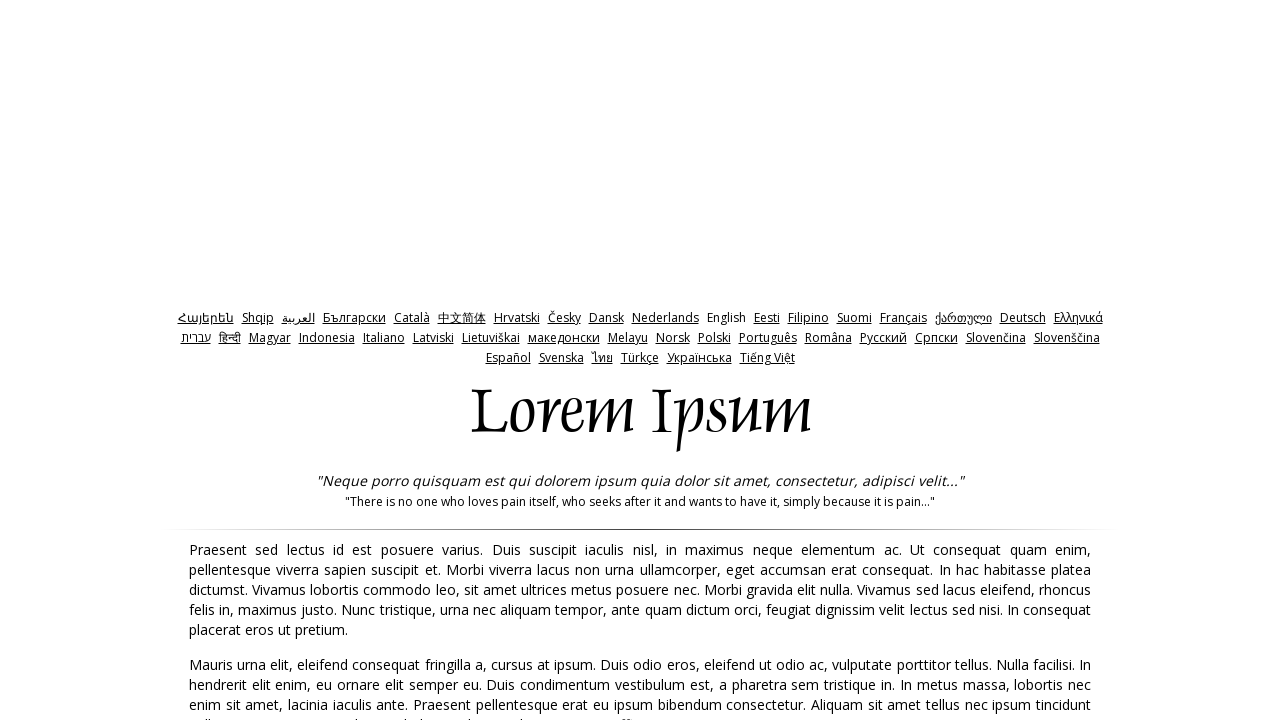

Verified paragraph 2 does not start with 'Lorem ipsum'
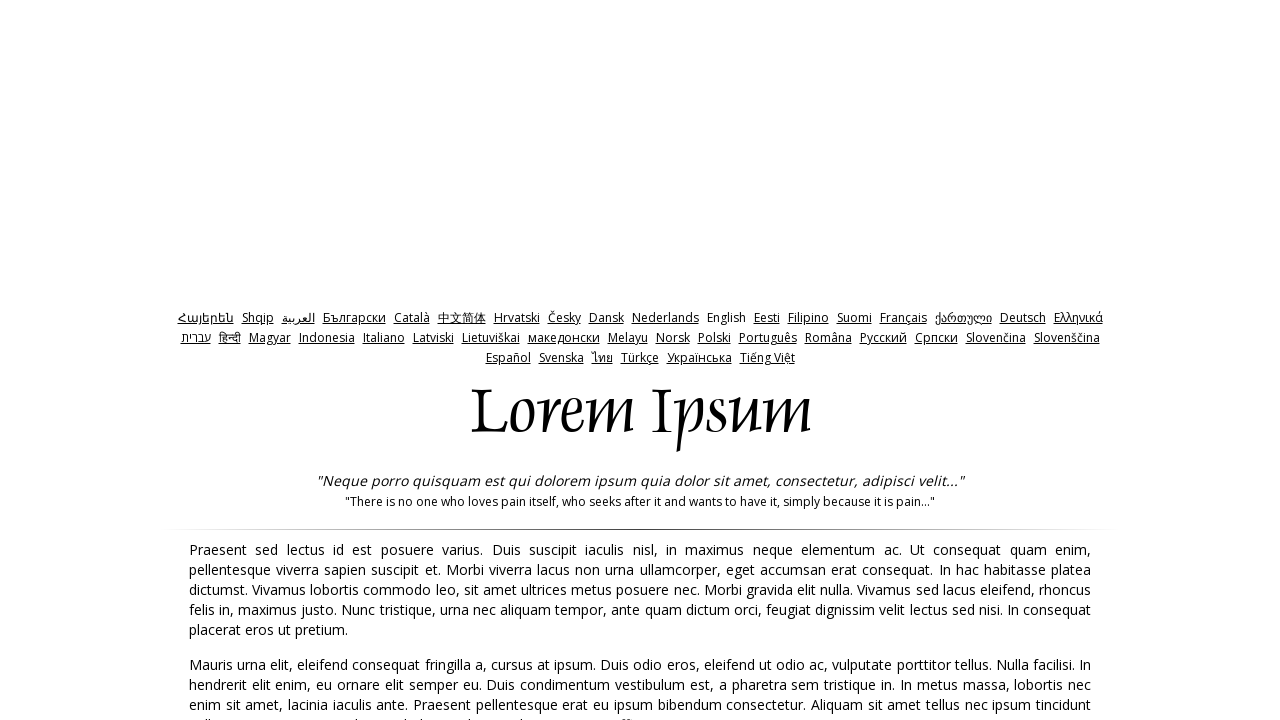

Verified paragraph 3 does not start with 'Lorem ipsum'
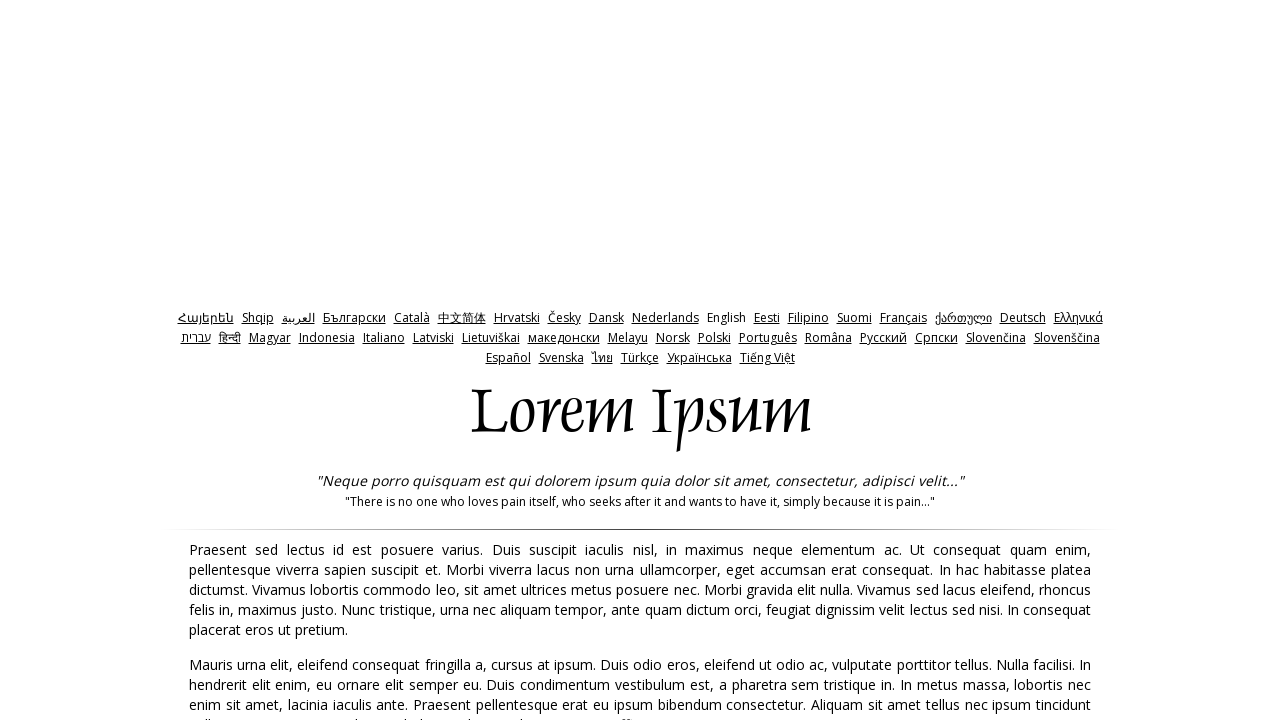

Verified paragraph 4 does not start with 'Lorem ipsum'
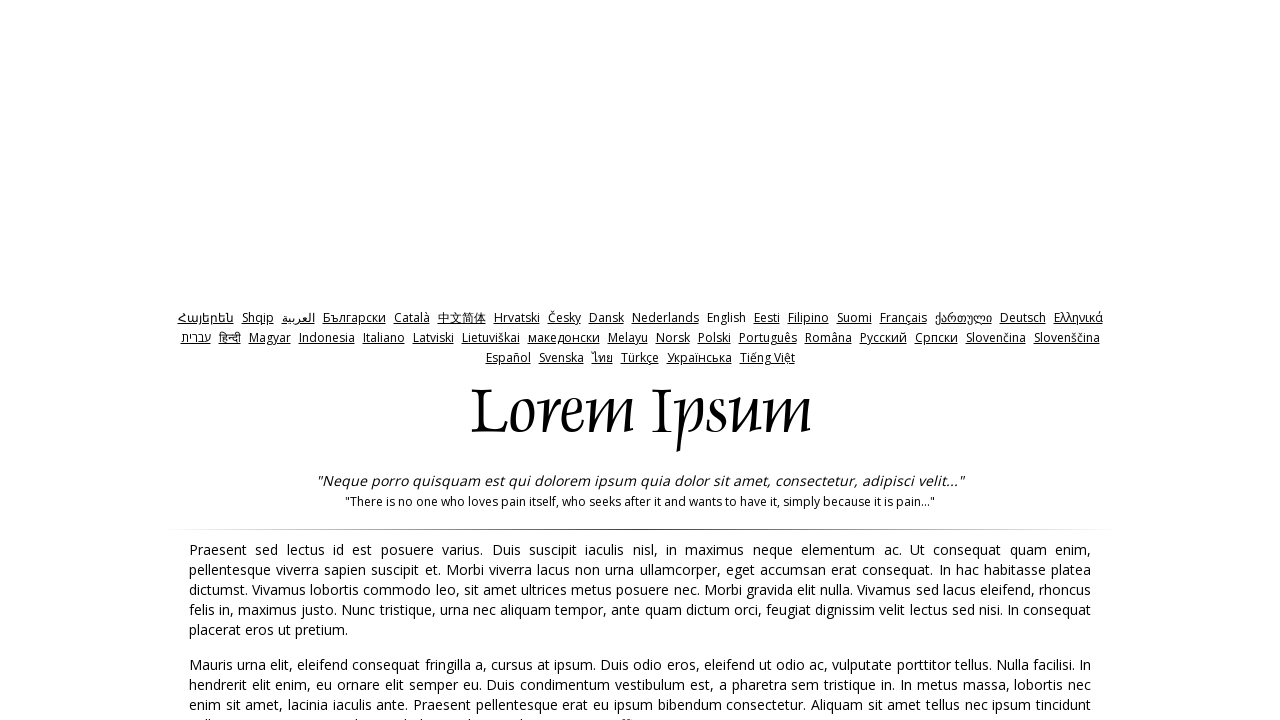

Verified paragraph 5 does not start with 'Lorem ipsum'
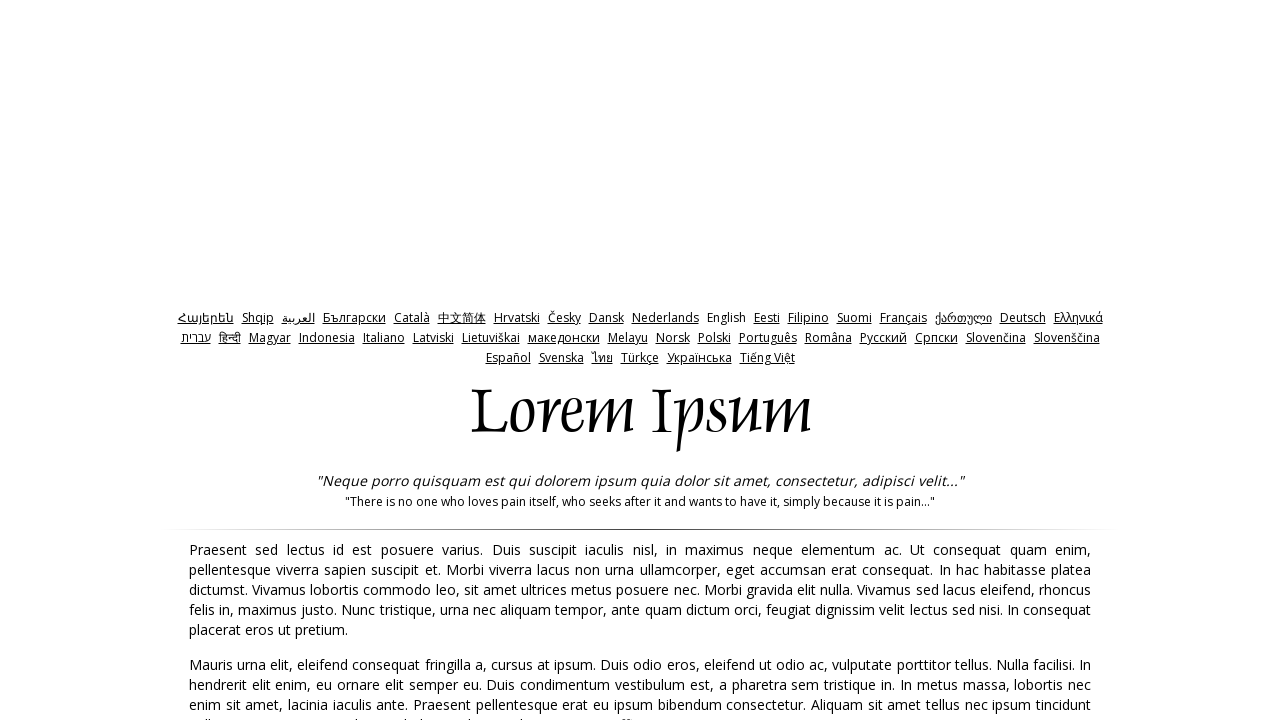

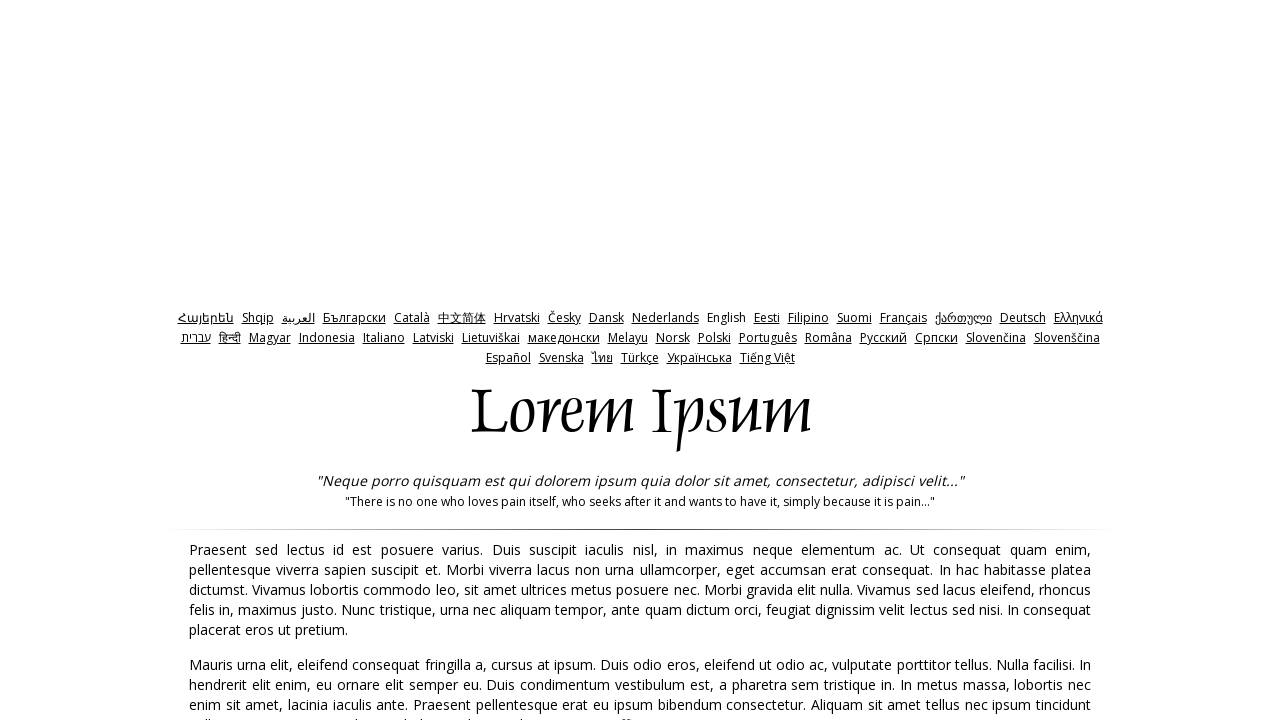